Tests registration form submission by filling in first name, last name, and email fields, then verifying successful registration message appears.

Starting URL: http://suninjuly.github.io/registration1.html

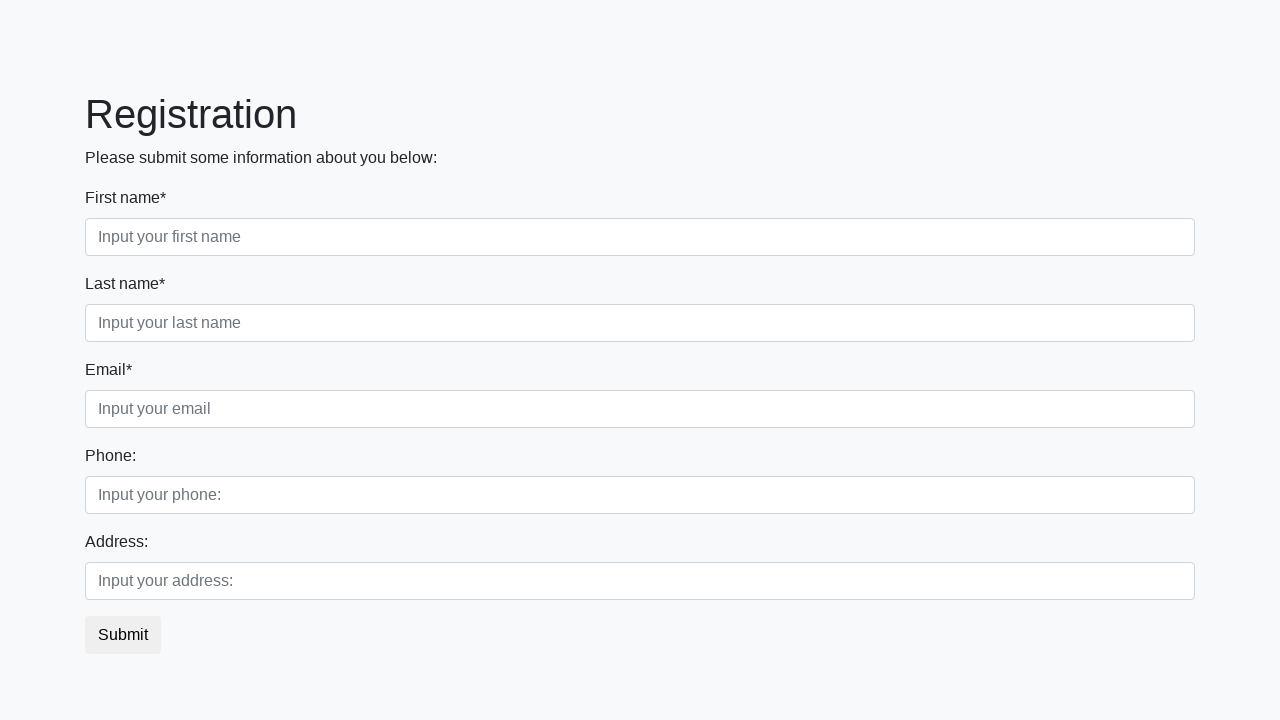

Navigated to registration form page
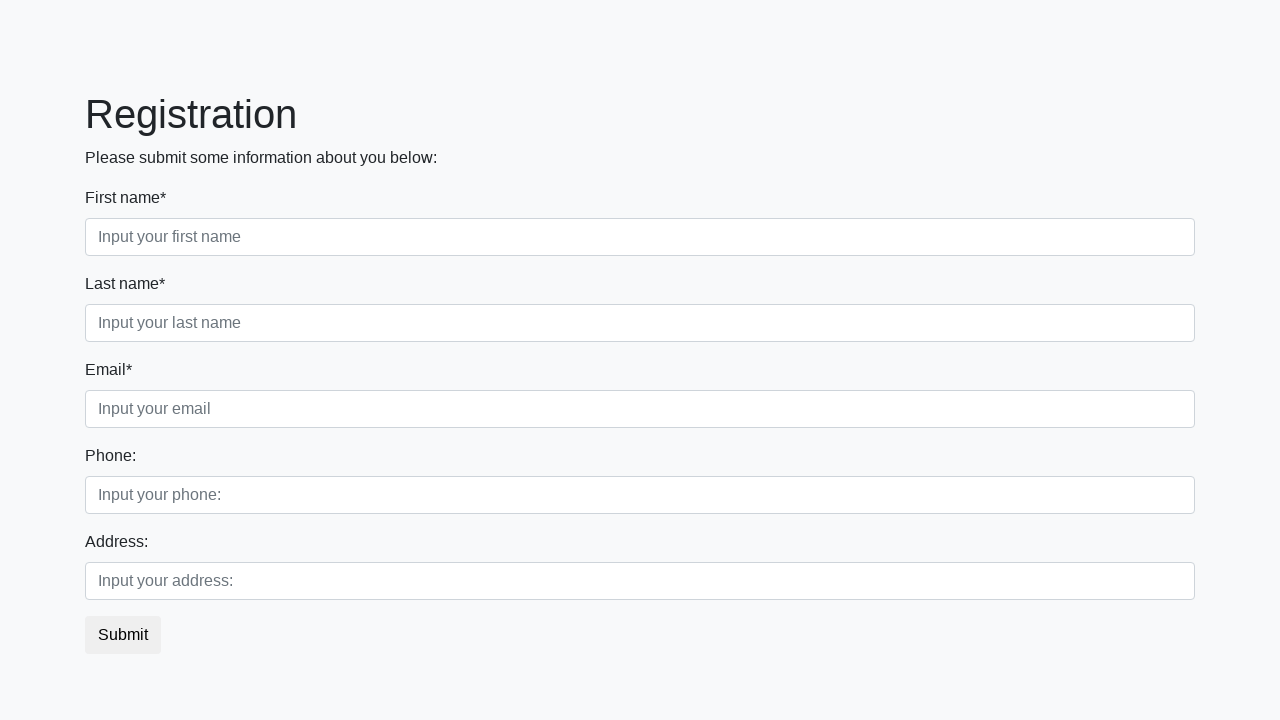

Filled first name field with 'John' on .first_block .first
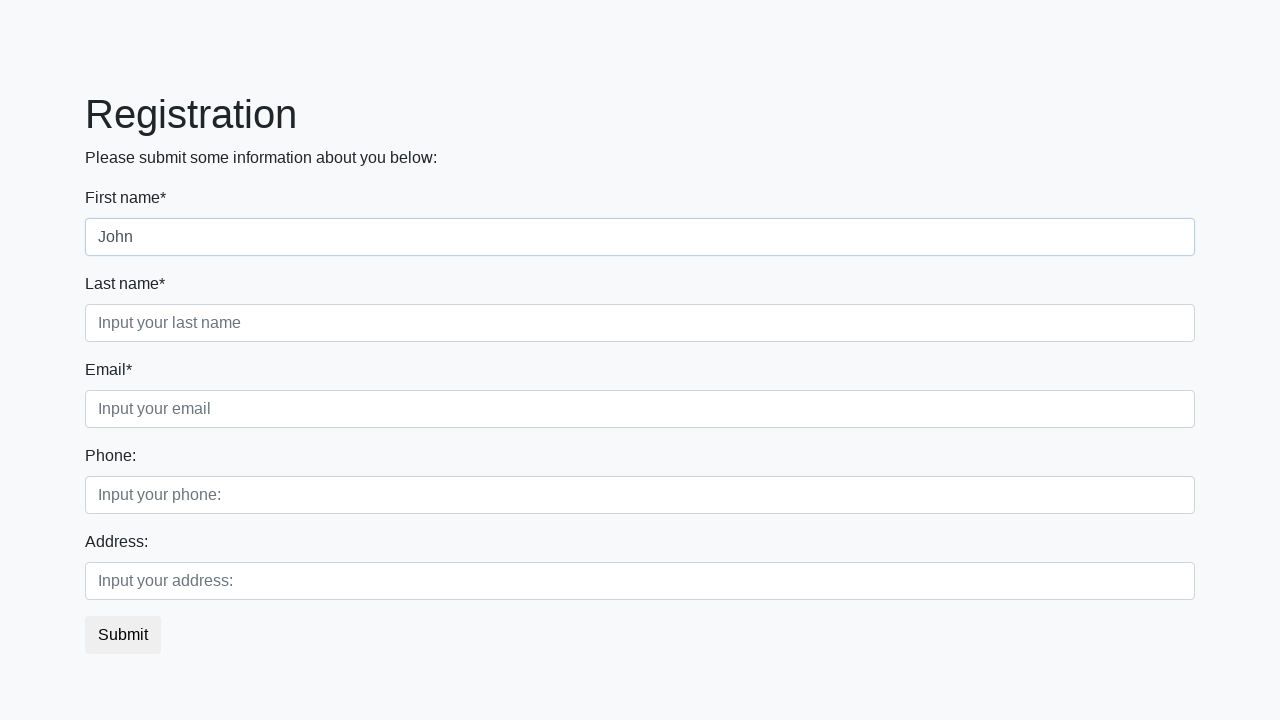

Filled last name field with 'Smith' on .first_block .second
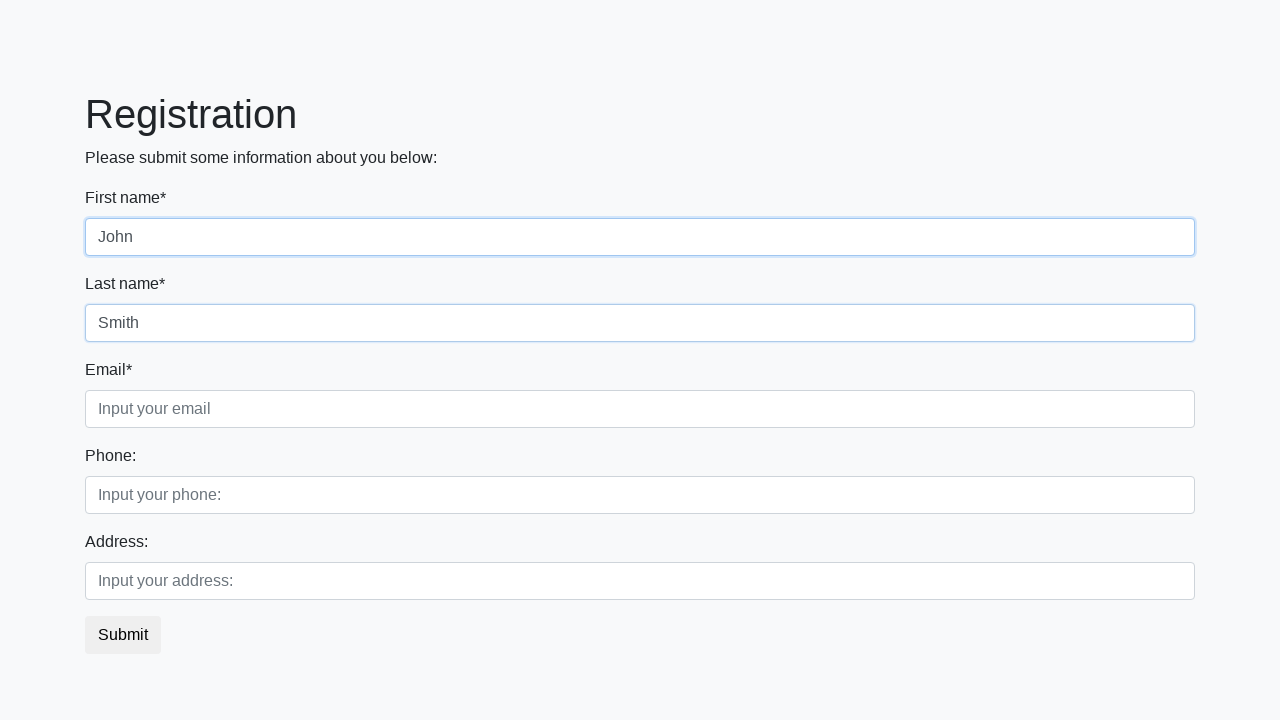

Filled email field with 'john.smith@example.com' on .first_block .third
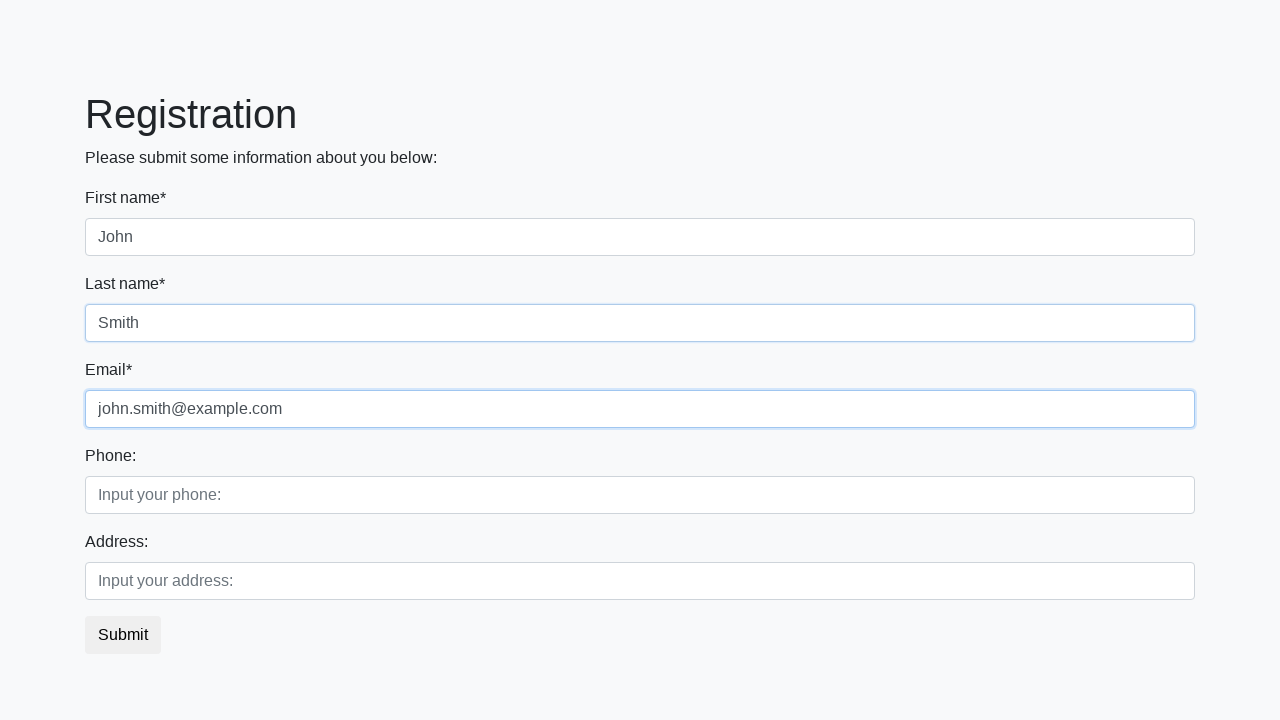

Clicked submit button to register at (123, 635) on button.btn
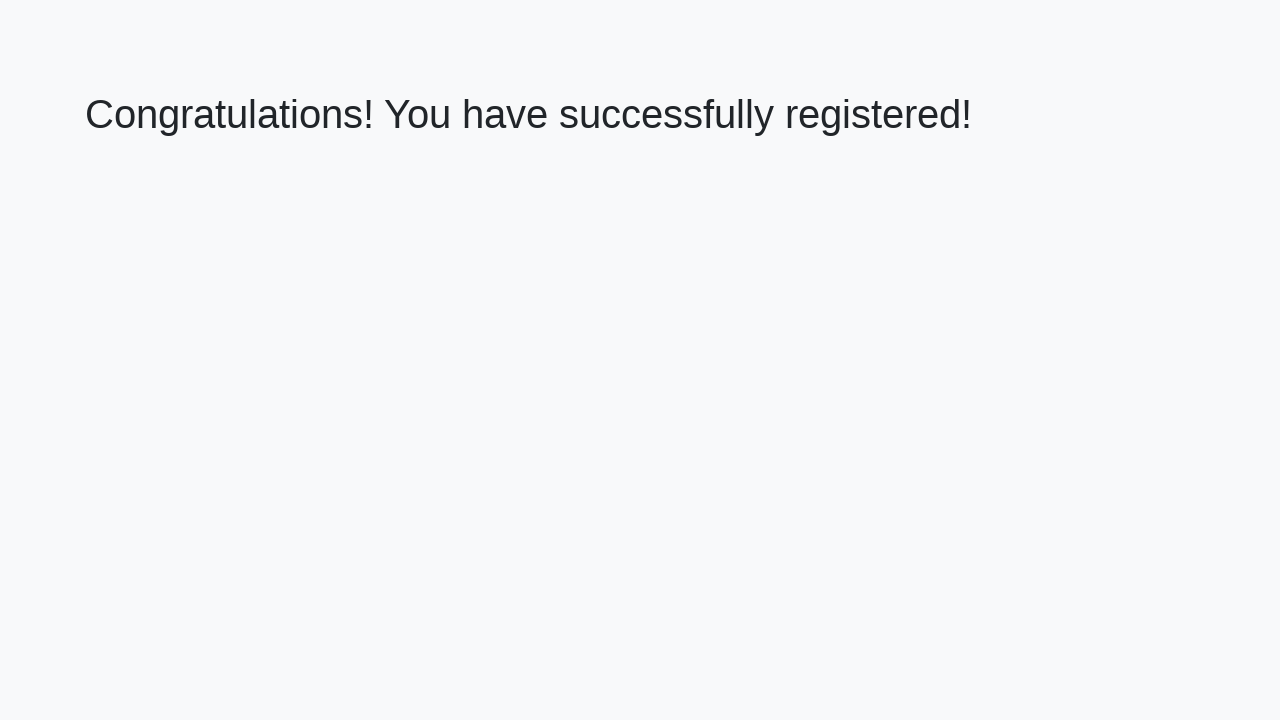

Success message heading appeared
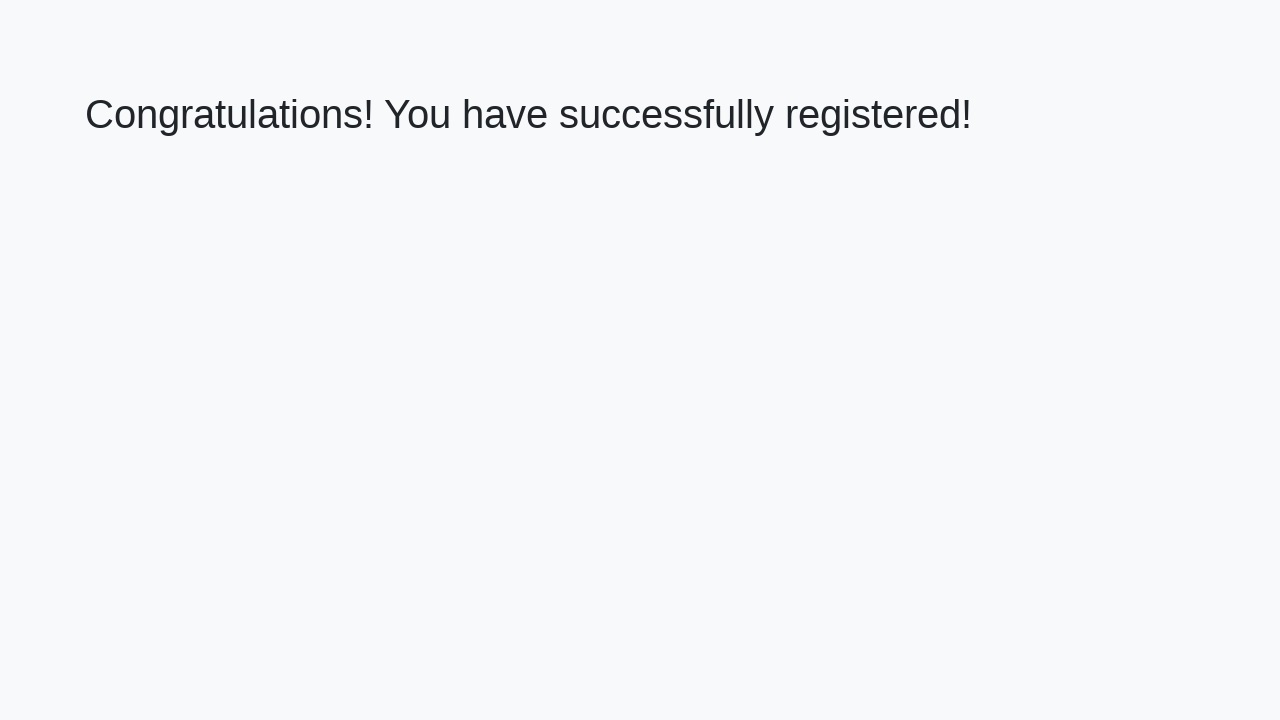

Retrieved success message text
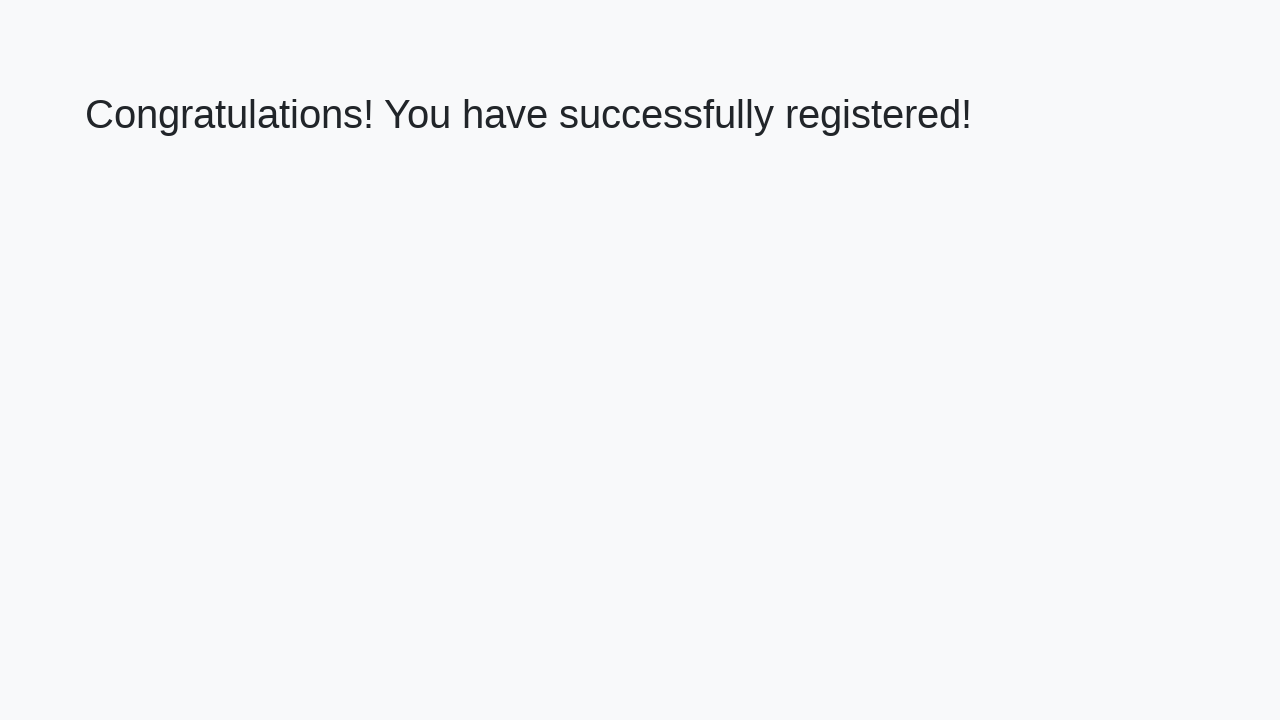

Verified success message matches expected text
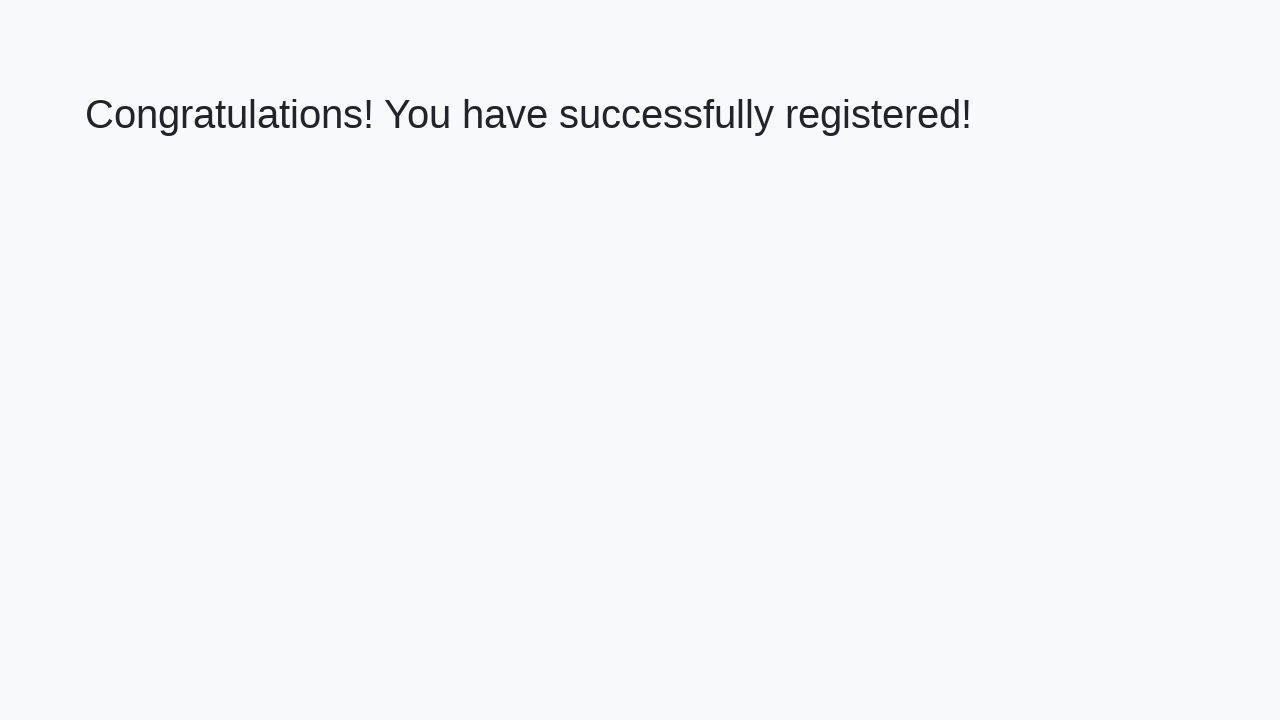

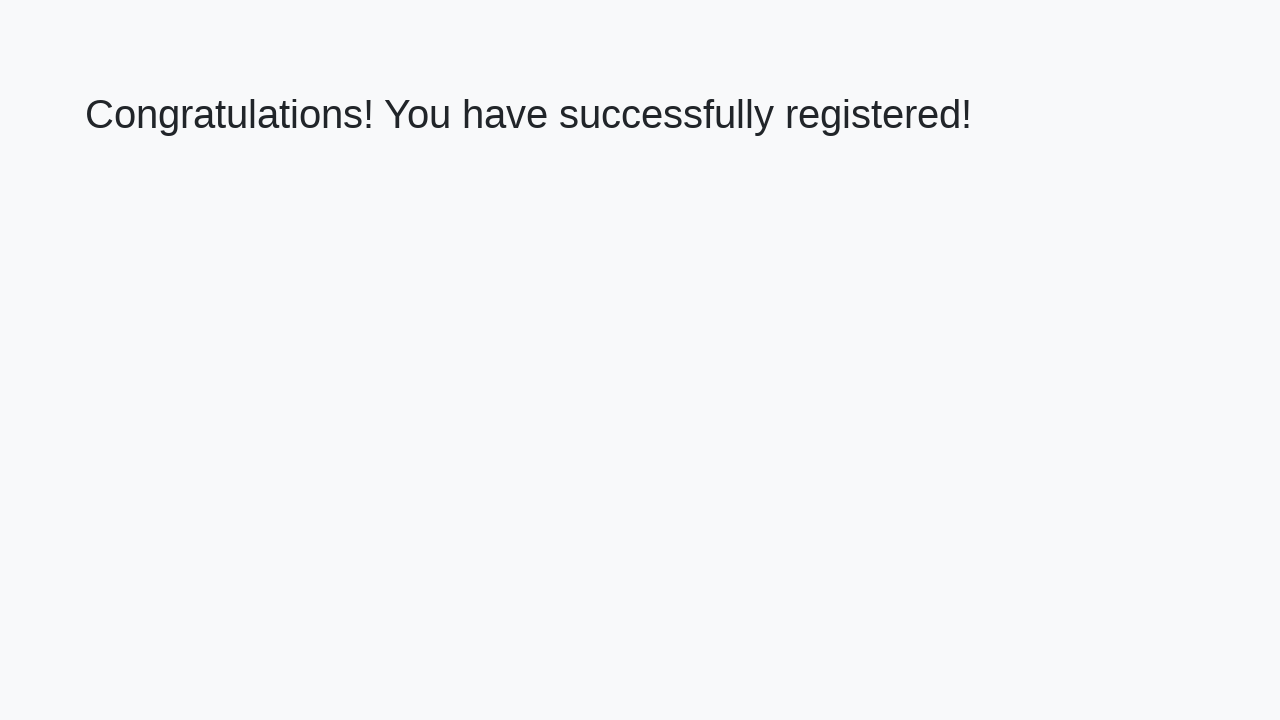